Tests an end-to-end flight booking form by selecting origin and destination airports, validating date picker state, selecting senior citizen discount, adding passengers, and searching for flights.

Starting URL: https://rahulshettyacademy.com/dropdownsPractise/

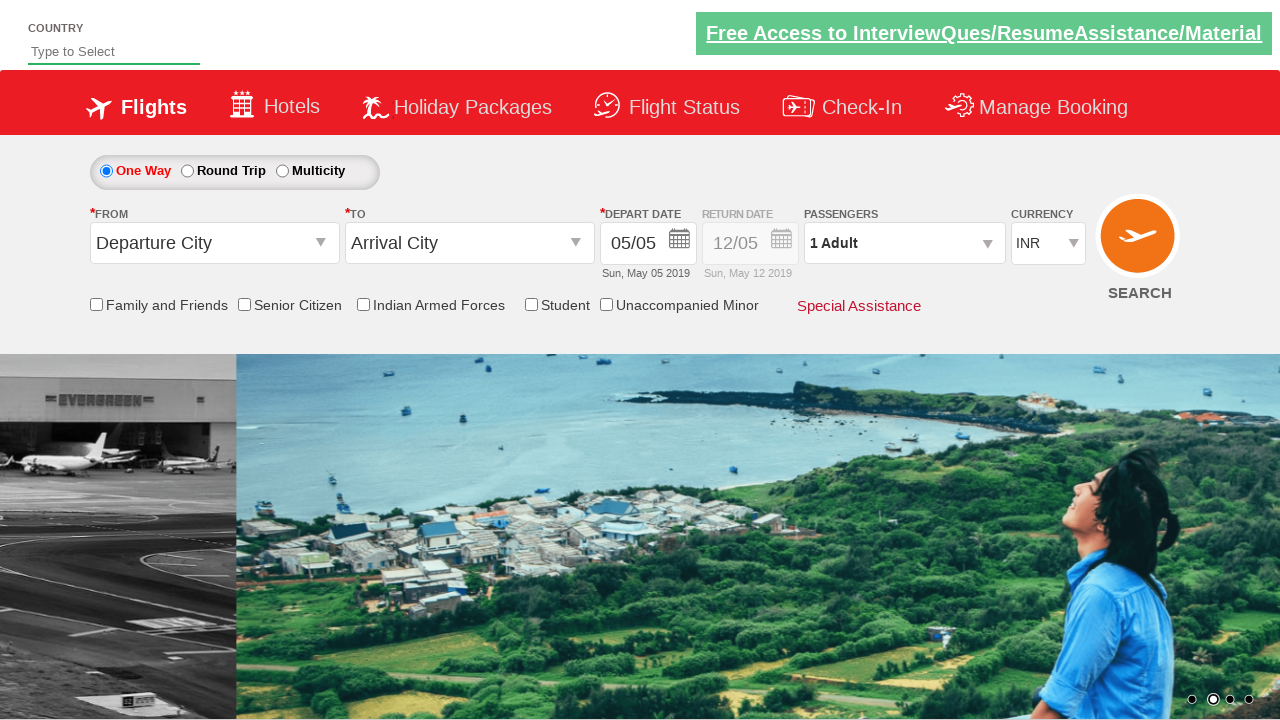

Clicked on origin station dropdown at (214, 243) on input#ctl00_mainContent_ddl_originStation1_CTXT
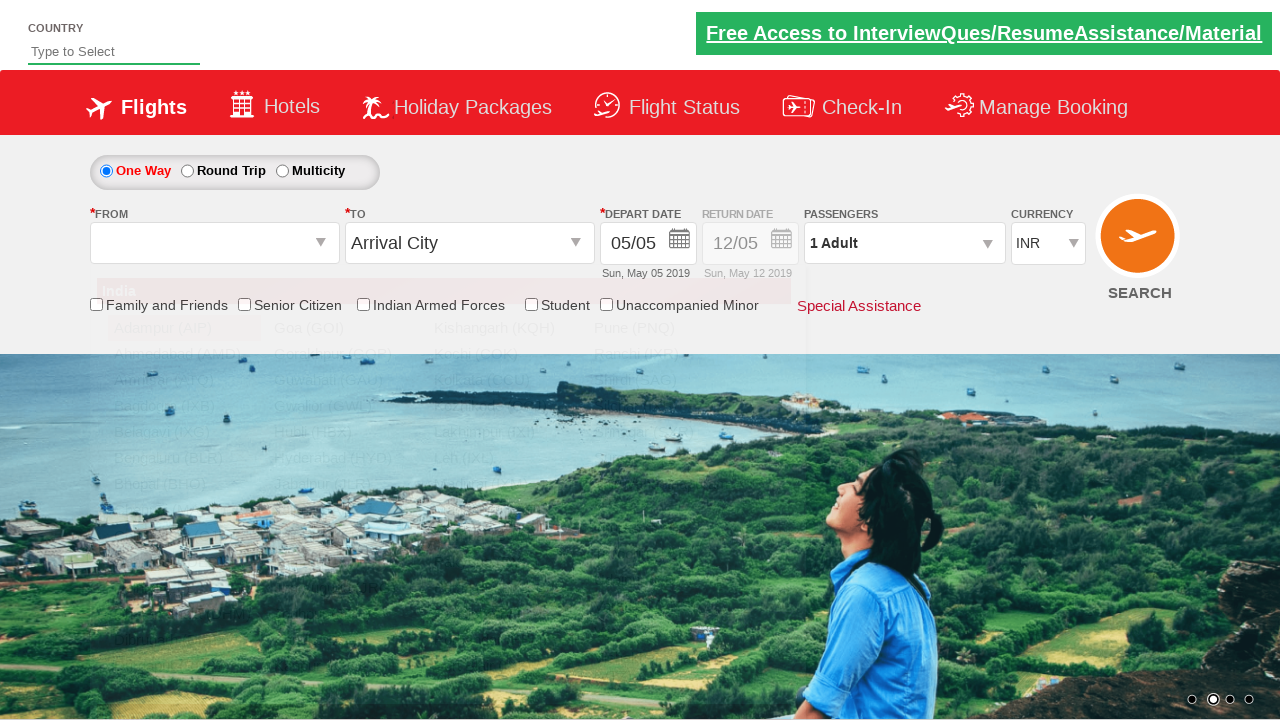

Selected Delhi (DEL) as origin airport at (184, 588) on a[value='DEL']
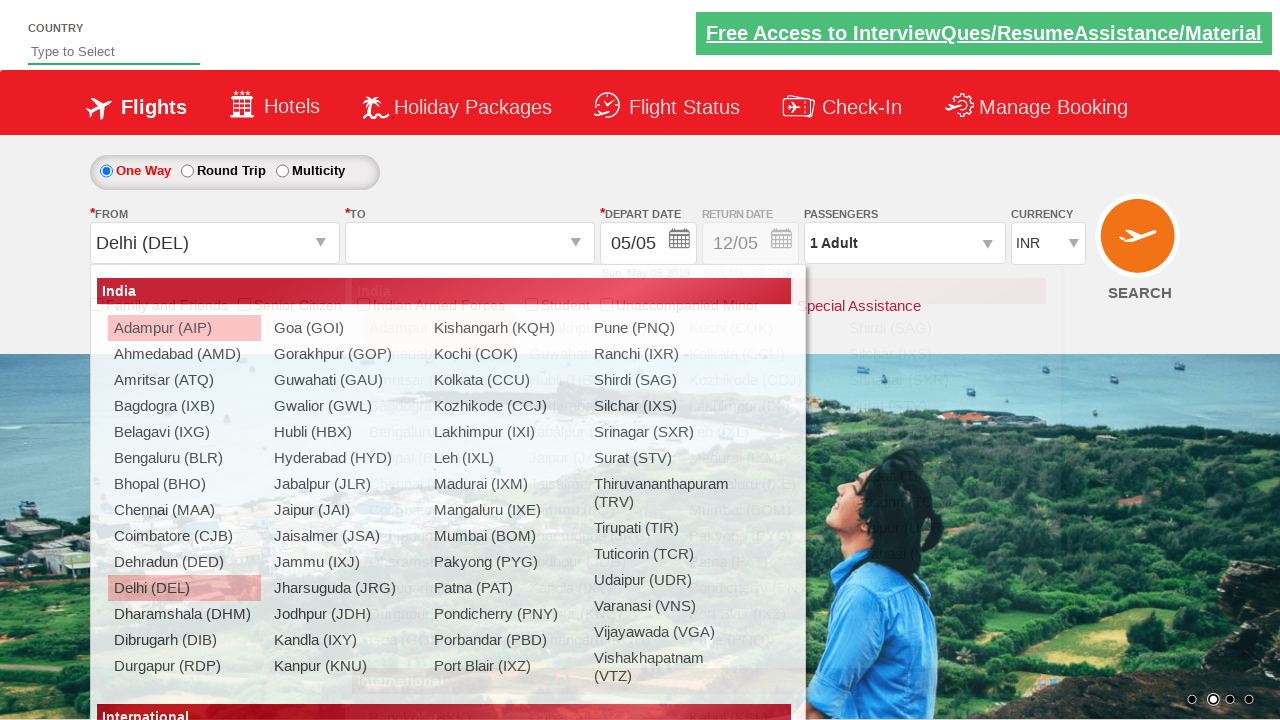

Selected Chennai (MAA) as destination airport at (439, 484) on (//a[@value='MAA'])[2]
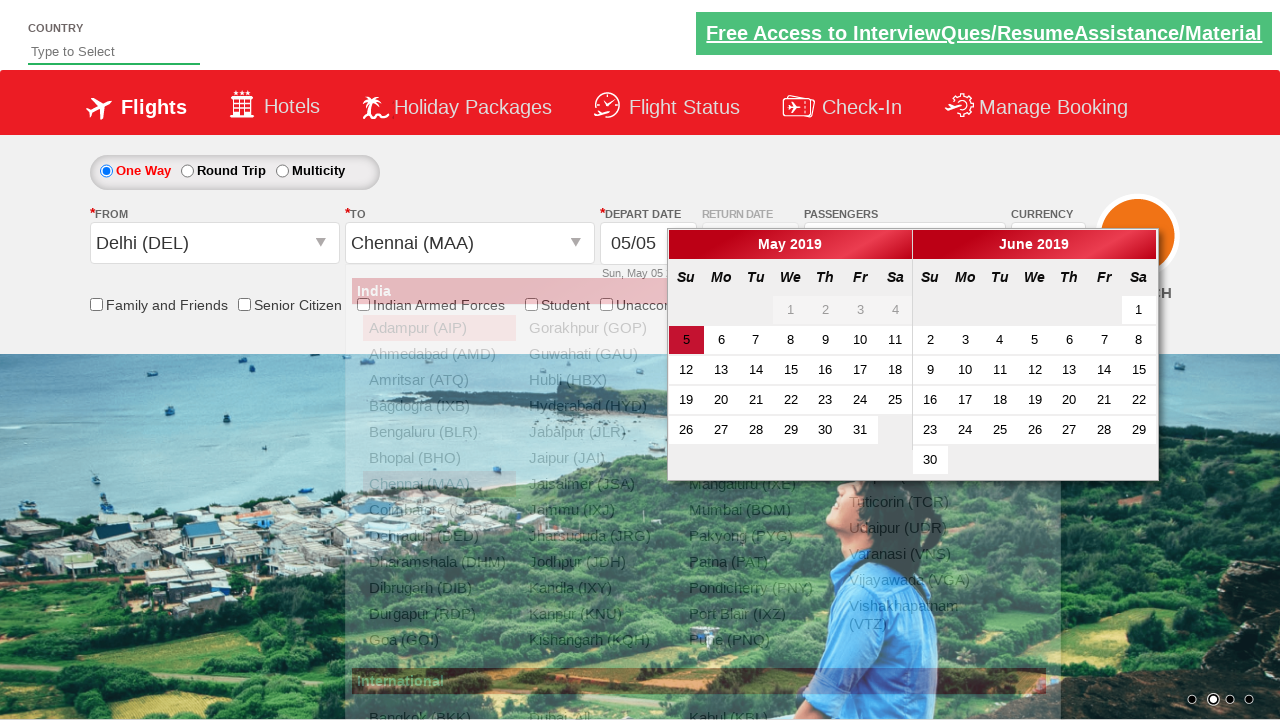

Opened departure date picker at (648, 244) on input#ctl00_mainContent_view_date1
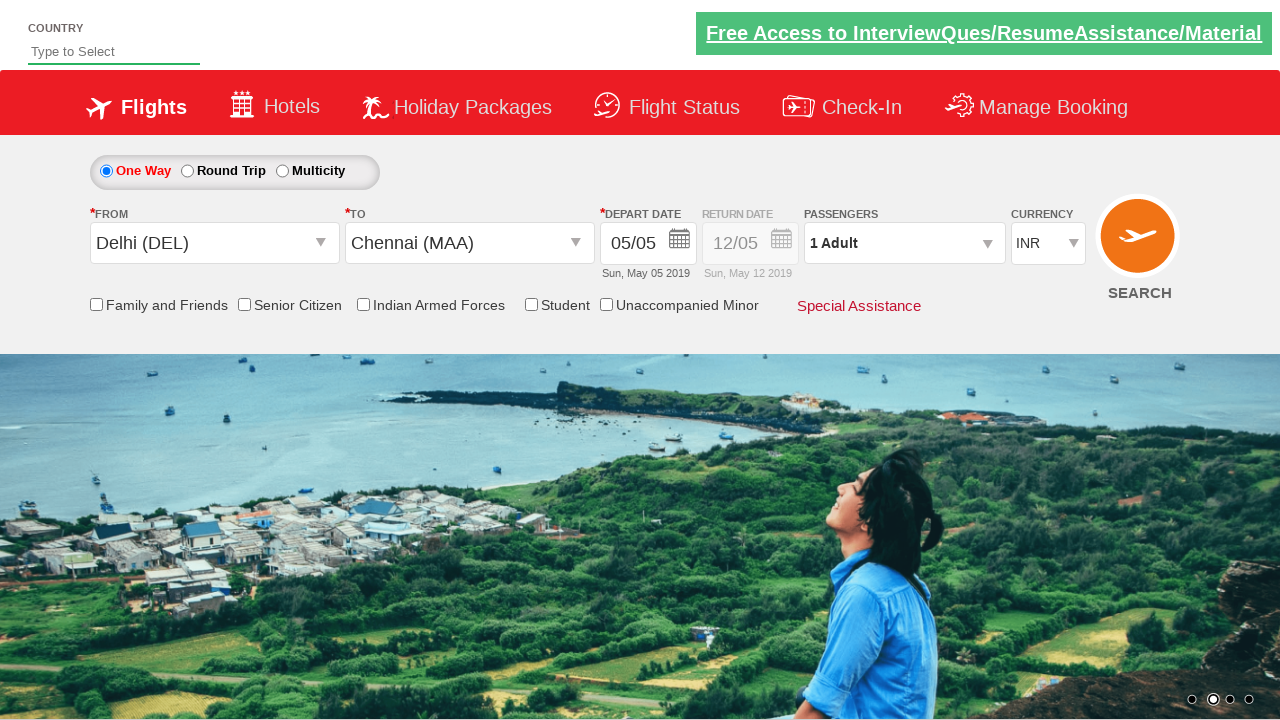

Clicked date picker again to validate state at (648, 244) on input#ctl00_mainContent_view_date1
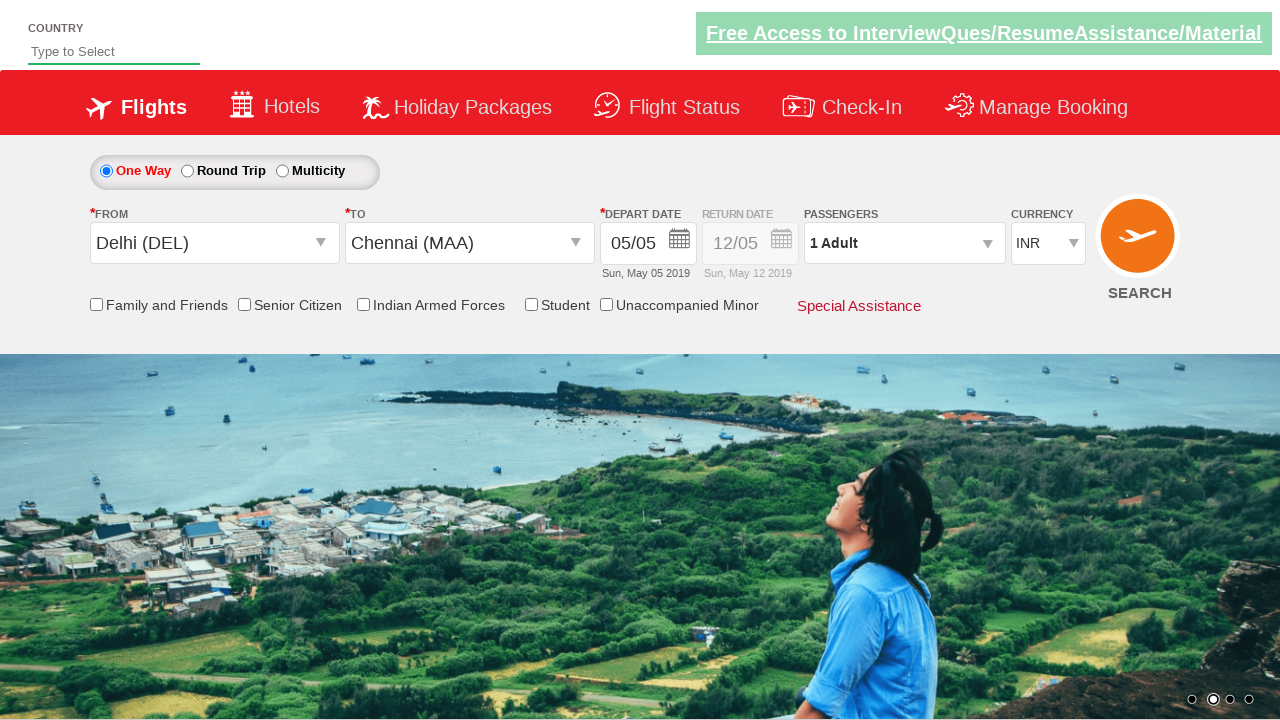

Retrieved return date field style attribute
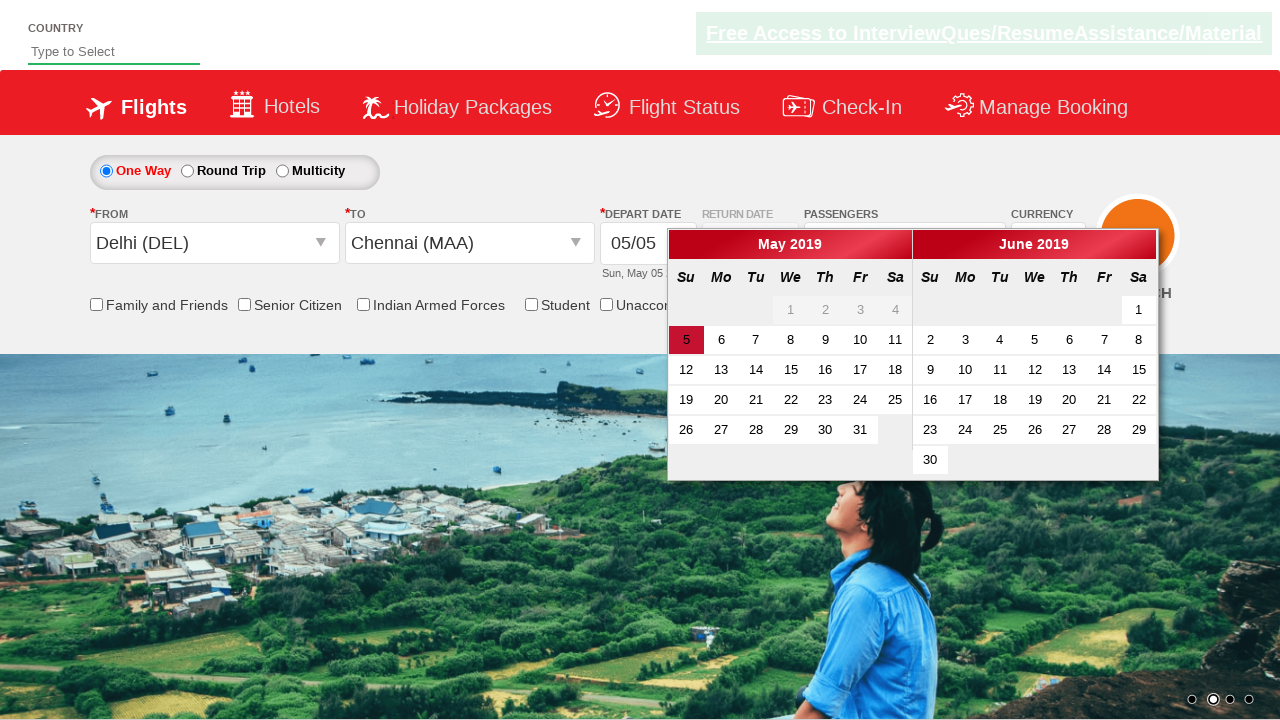

Confirmed that return date field is disabled (opacity 0.5)
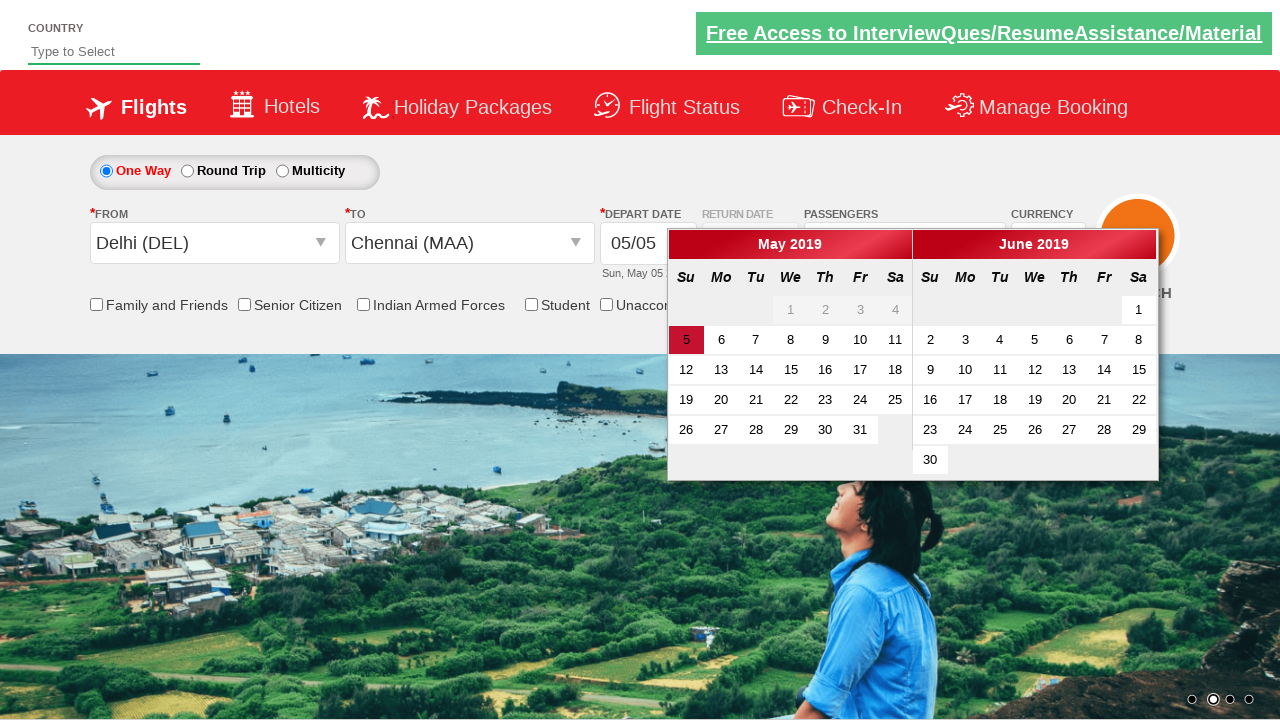

Selected senior citizen discount checkbox at (244, 304) on input[id*='SeniorCitizenDiscount']
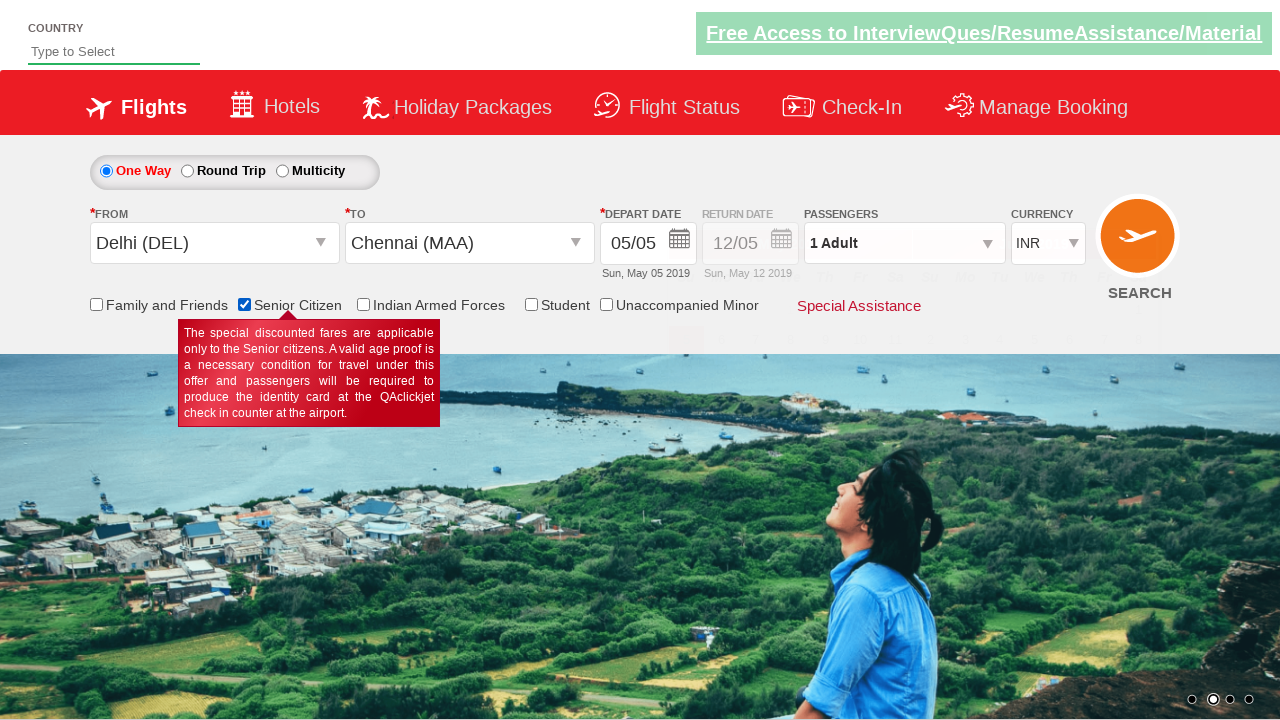

Opened passenger information dropdown at (904, 243) on #divpaxinfo
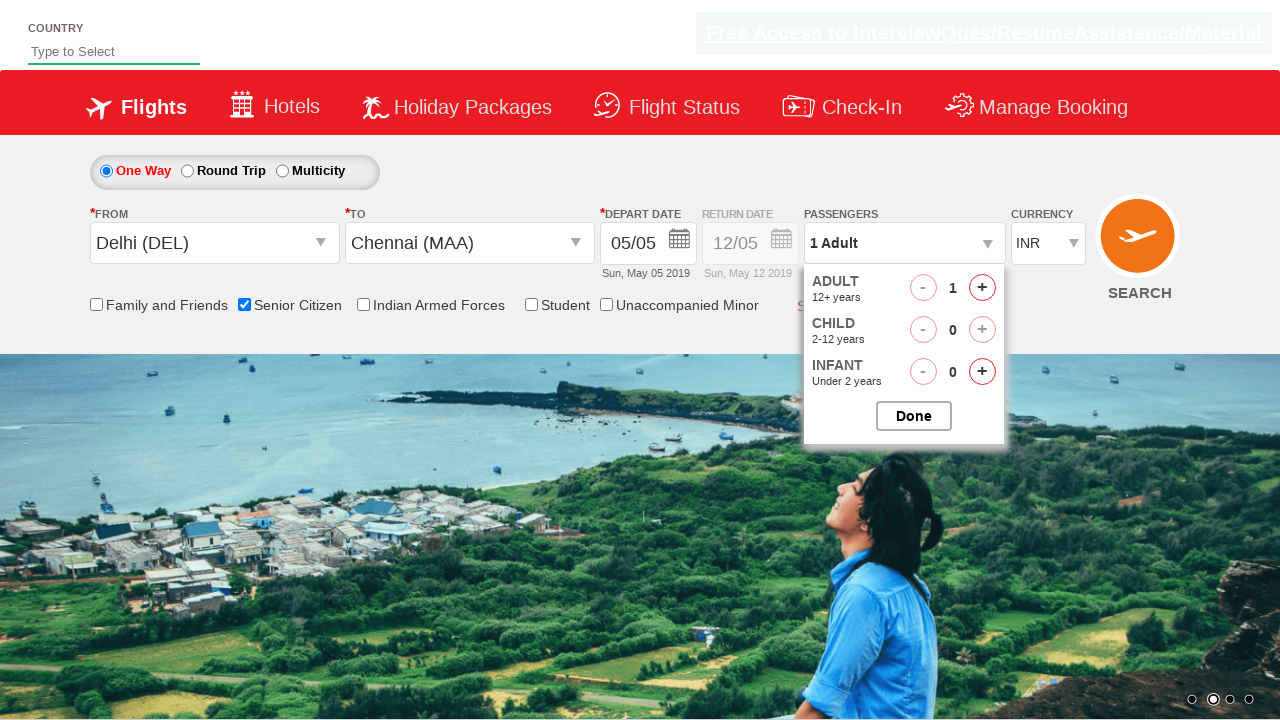

Waited 2 seconds for dropdown to fully open
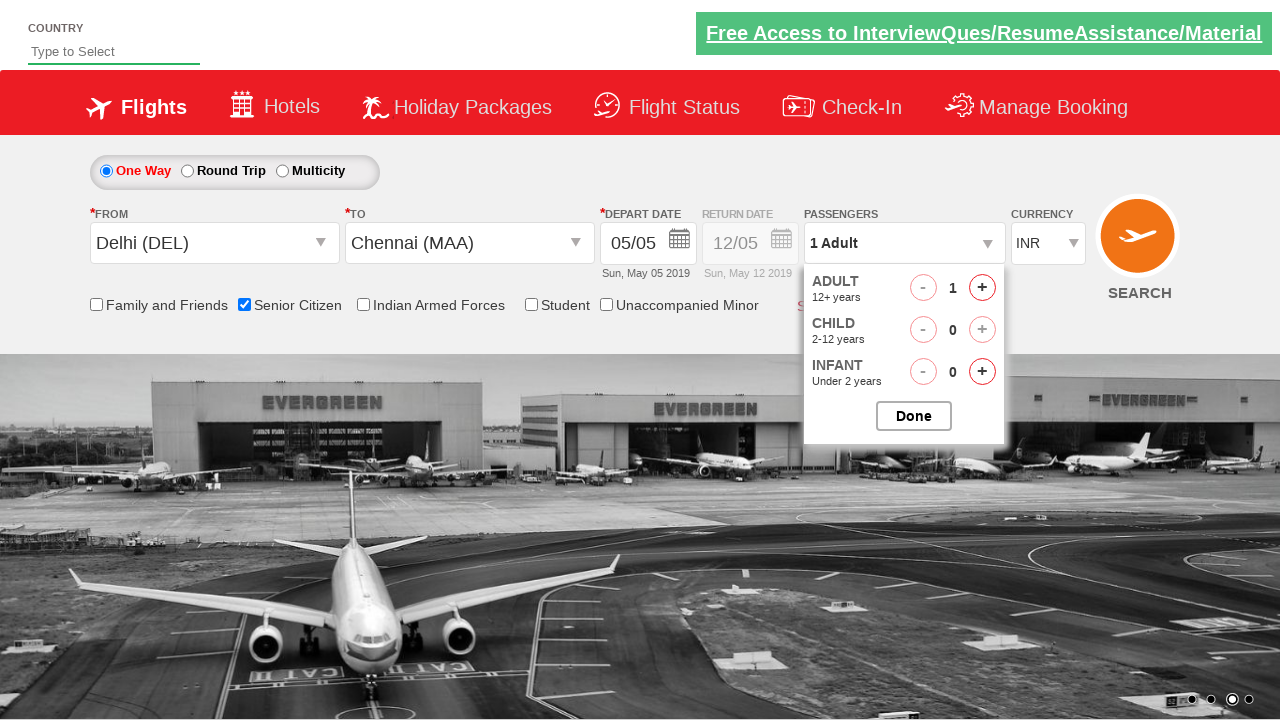

Added adult passenger 1 (total adults: 2) at (982, 288) on #hrefIncAdt
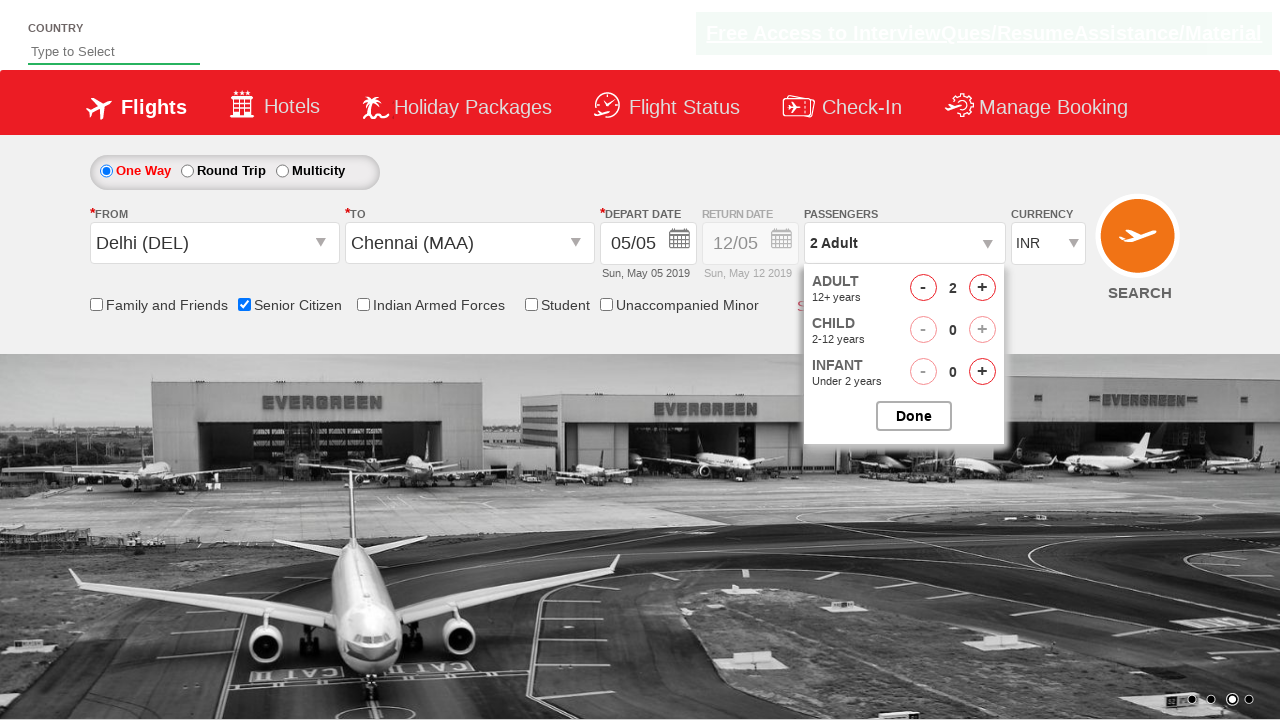

Added adult passenger 2 (total adults: 3) at (982, 288) on #hrefIncAdt
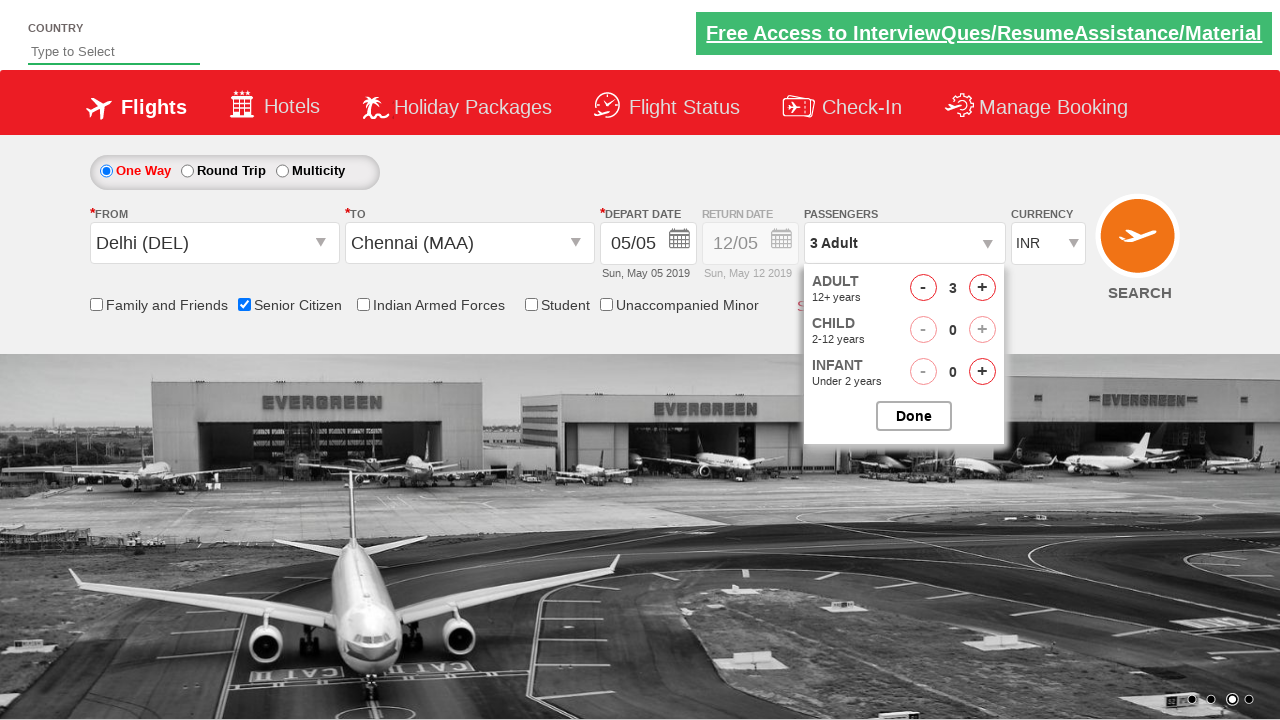

Added adult passenger 3 (total adults: 4) at (982, 288) on #hrefIncAdt
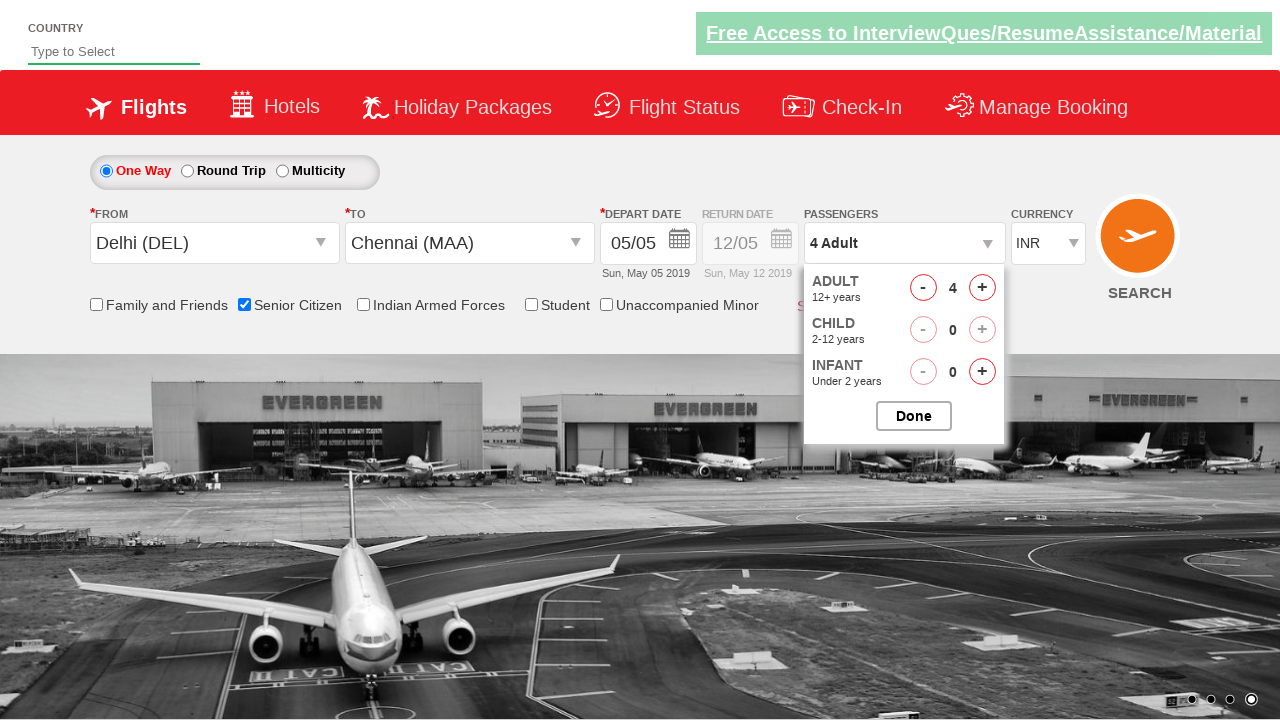

Added adult passenger 4 (total adults: 5) at (982, 288) on #hrefIncAdt
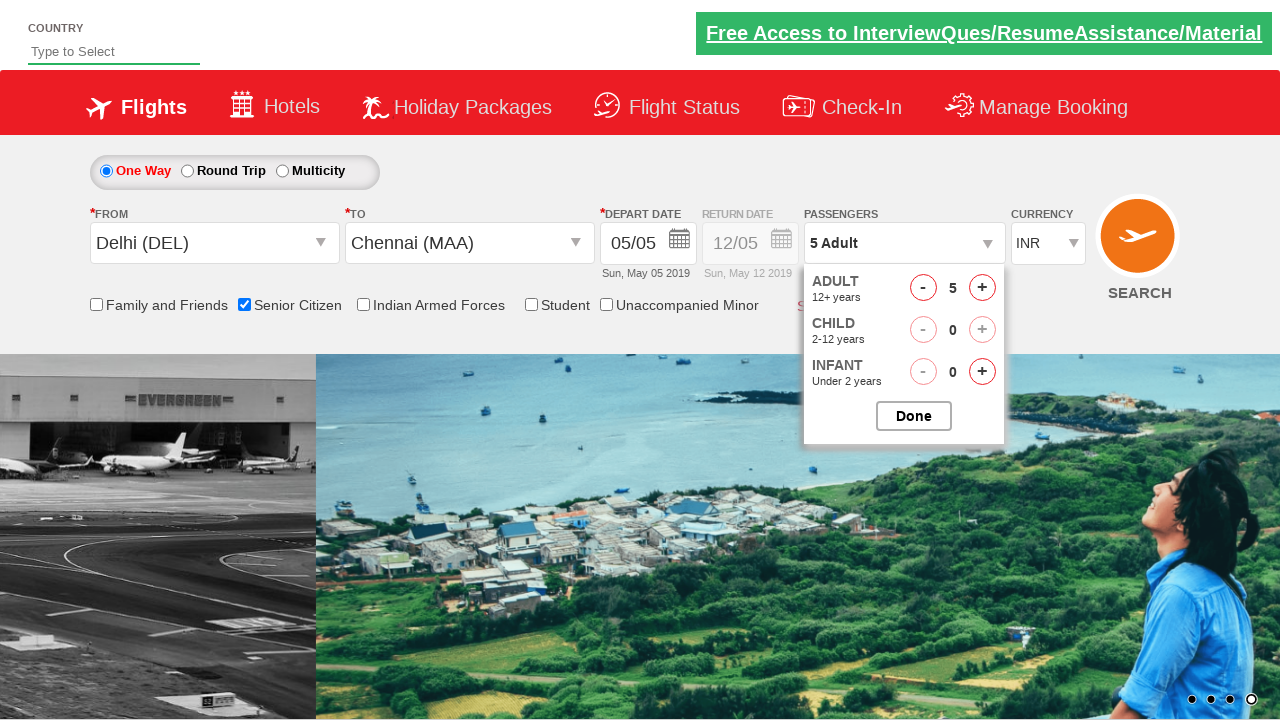

Closed passenger selection dropdown at (914, 416) on #btnclosepaxoption
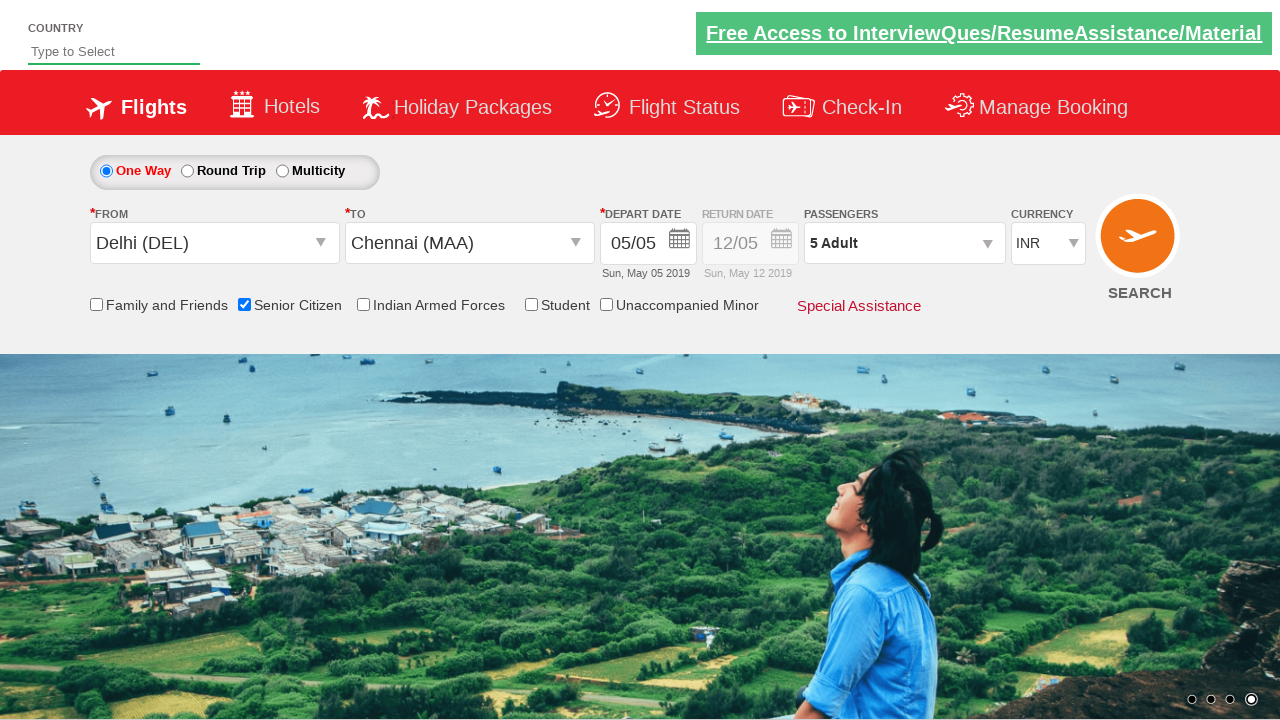

Retrieved passenger information: 5 Adult
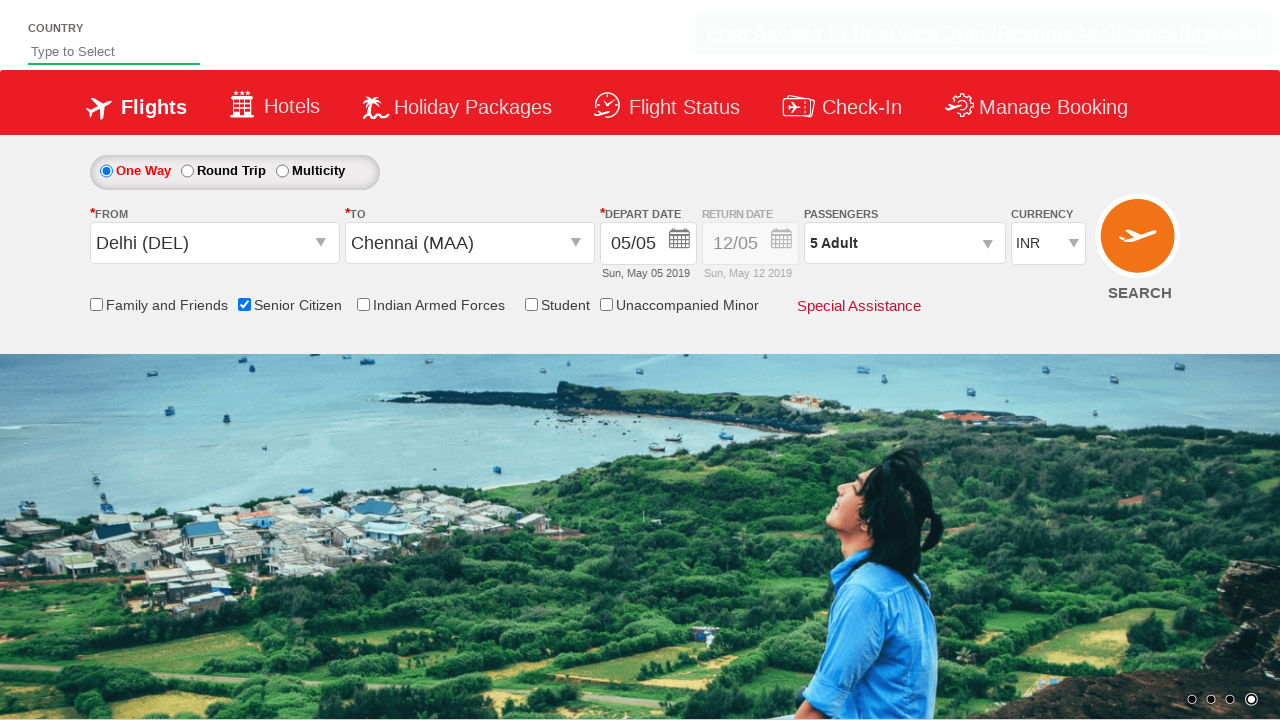

Clicked Search button to find flights at (1140, 245) on input[value='Search']
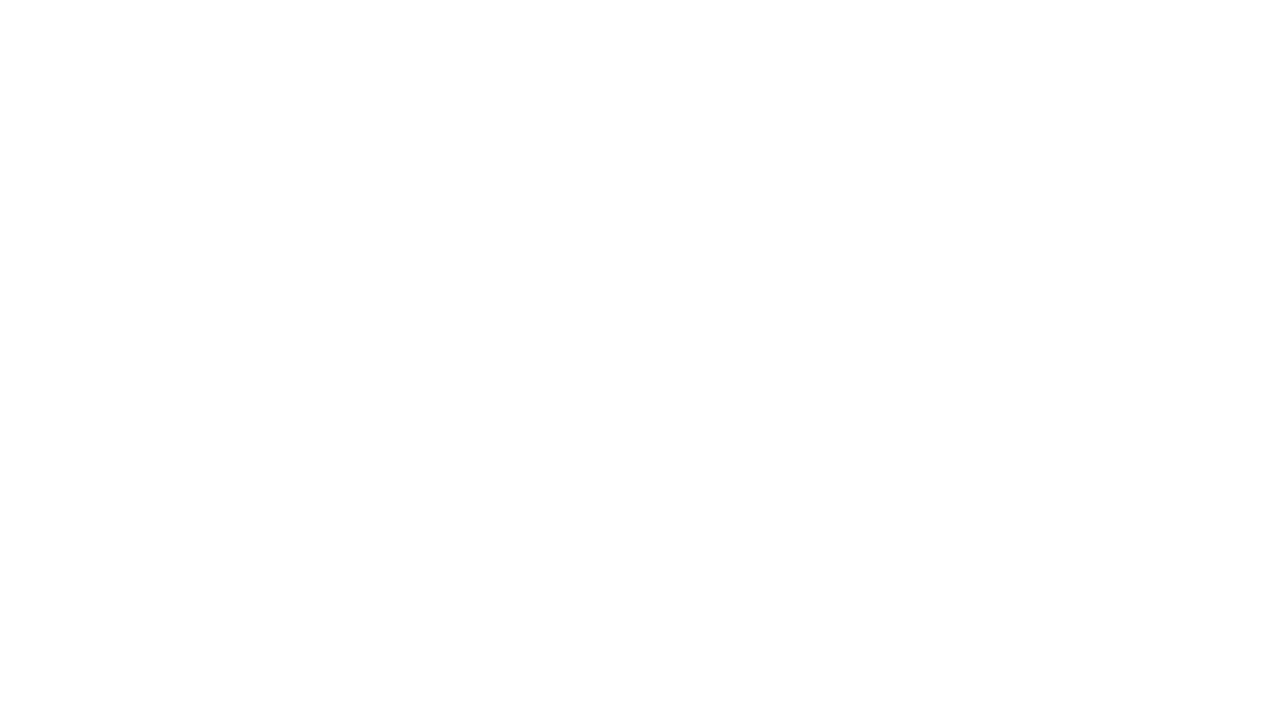

Toggled senior citizen discount checkbox at (244, 302) on #ctl00_mainContent_chk_SeniorCitizenDiscount
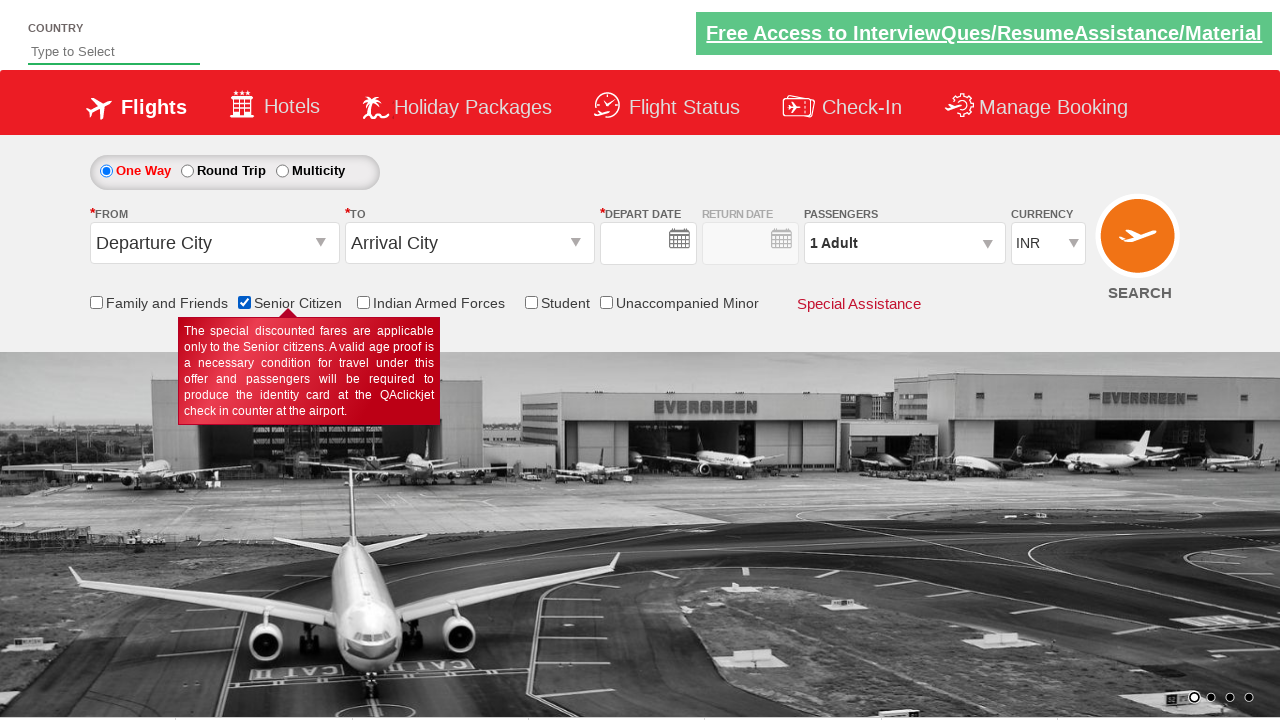

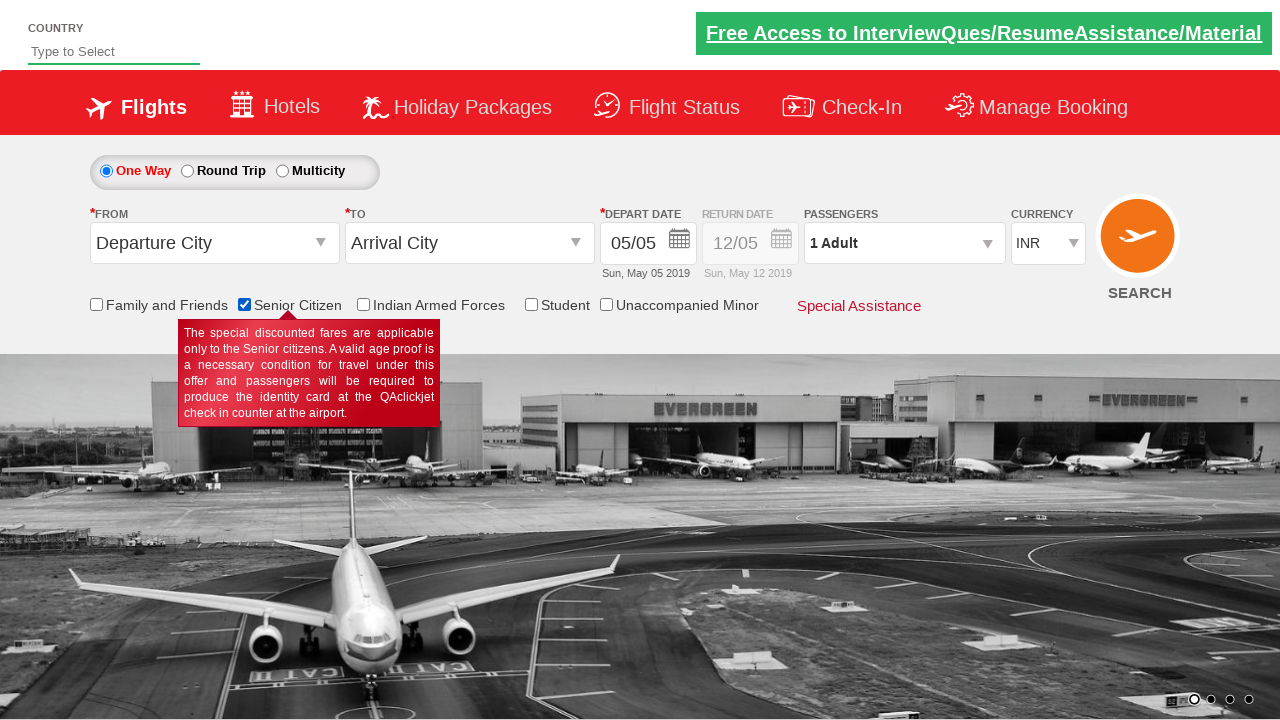